Tests keyboard shortcut functionality by pressing Ctrl+K key combination

Starting URL: https://www.selenium.dev/documentation/webdriver/actions_api/keyboard/

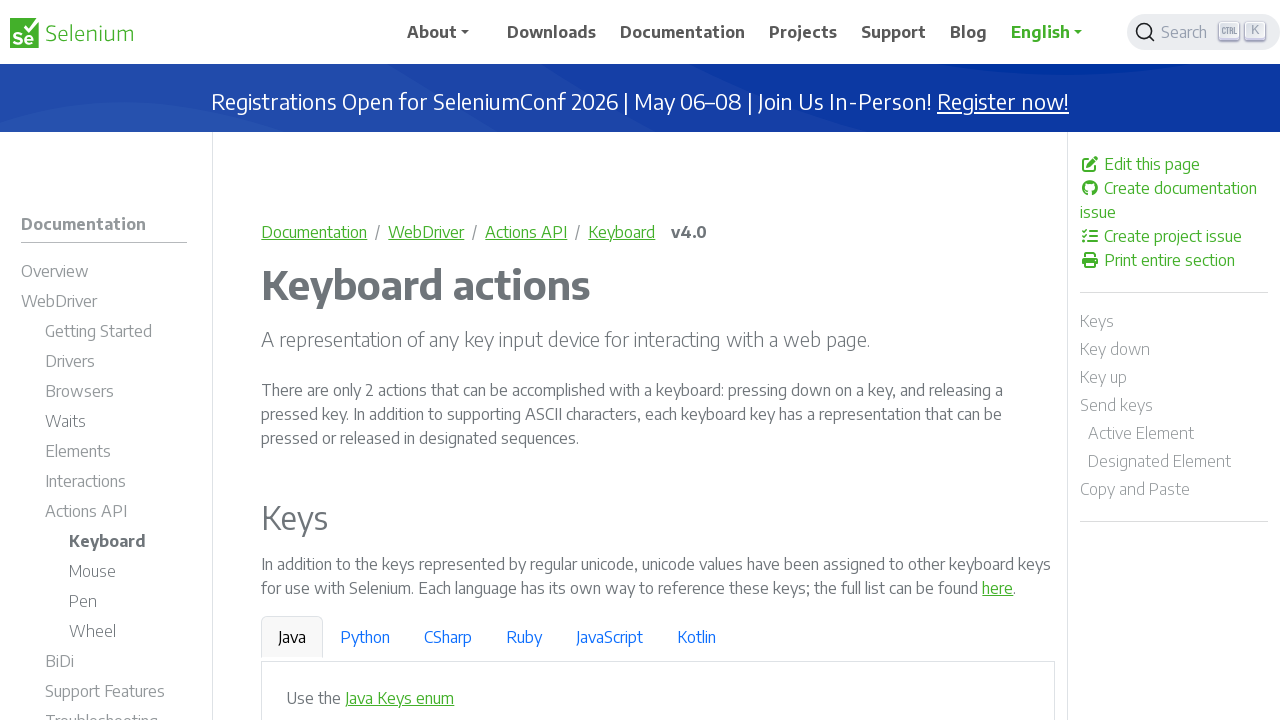

Navigated to Selenium WebDriver keyboard actions documentation page
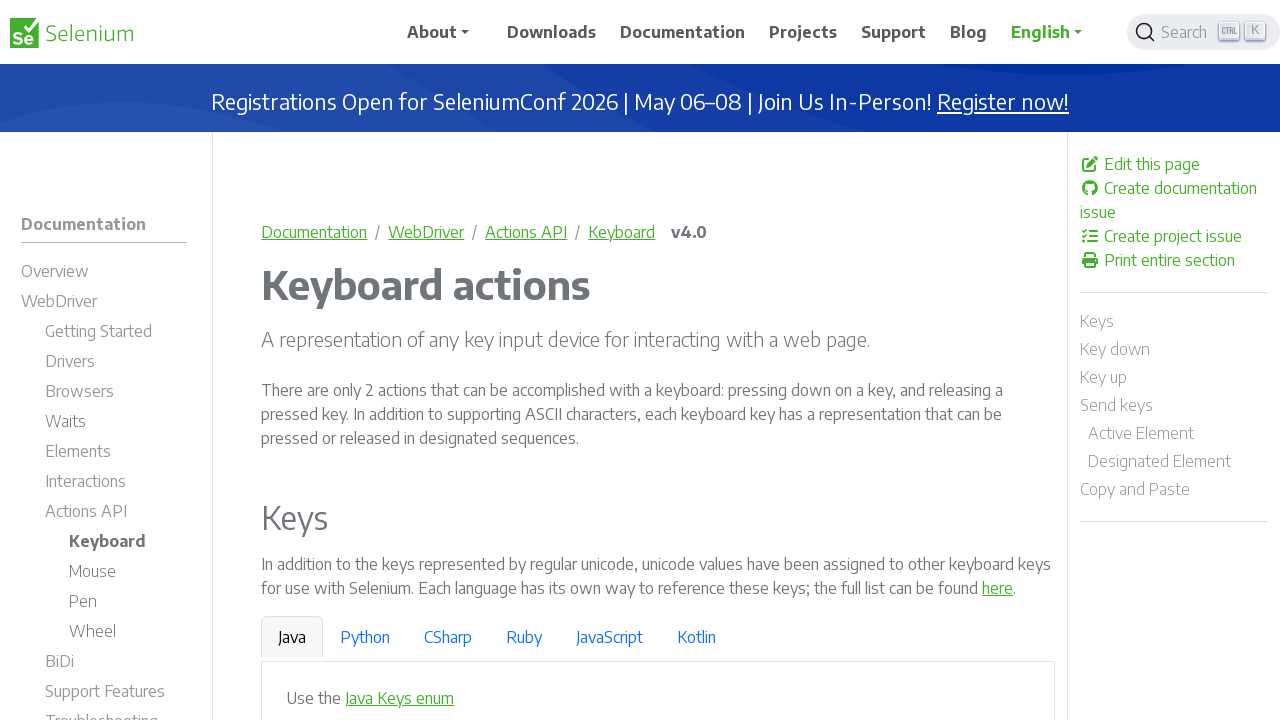

Pressed Ctrl+K keyboard shortcut
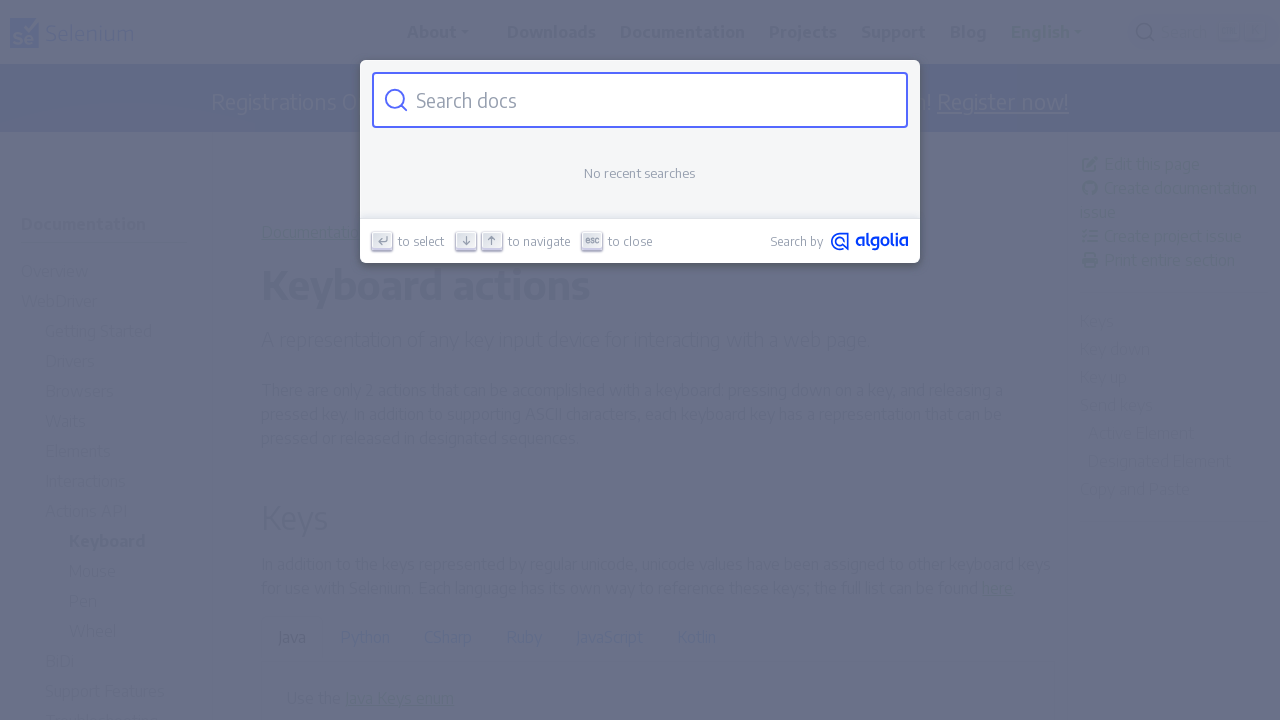

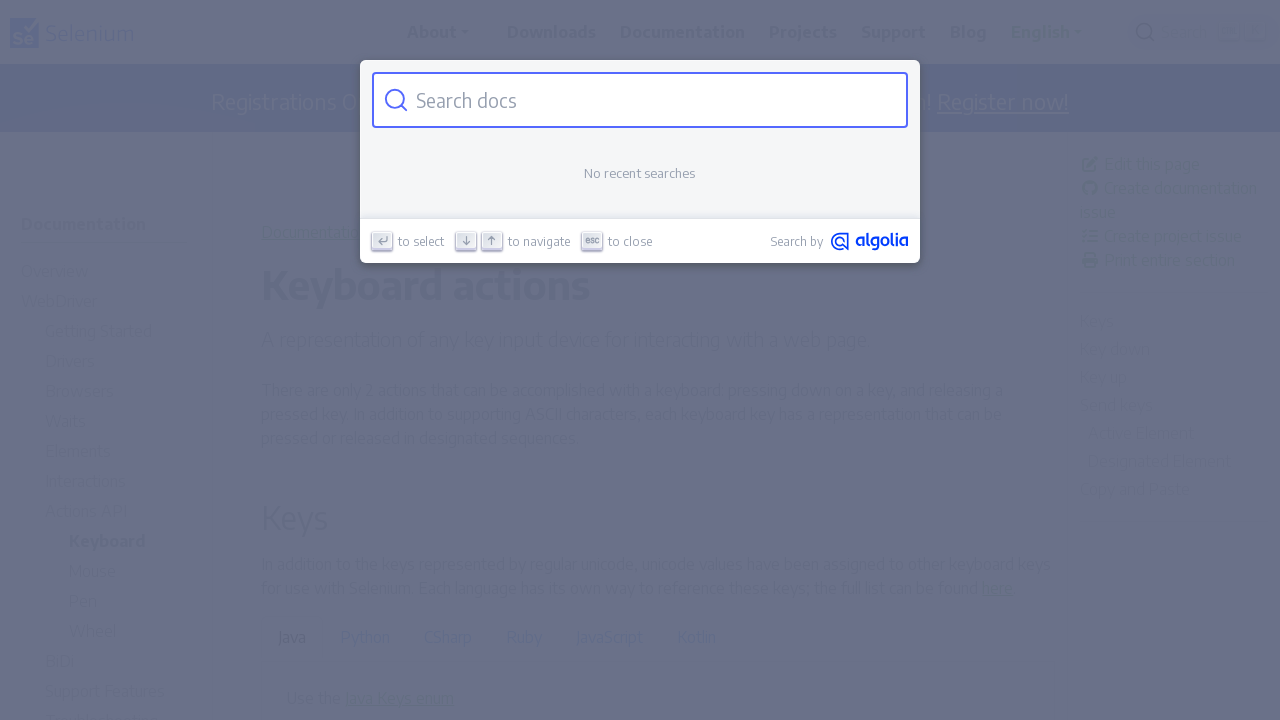